Tests GreenKart e-commerce site by searching for a product on the landing page, then navigating to the Top Deals page in a new window to verify the same product exists in the offers listing.

Starting URL: https://rahulshettyacademy.com/seleniumPractise/#/

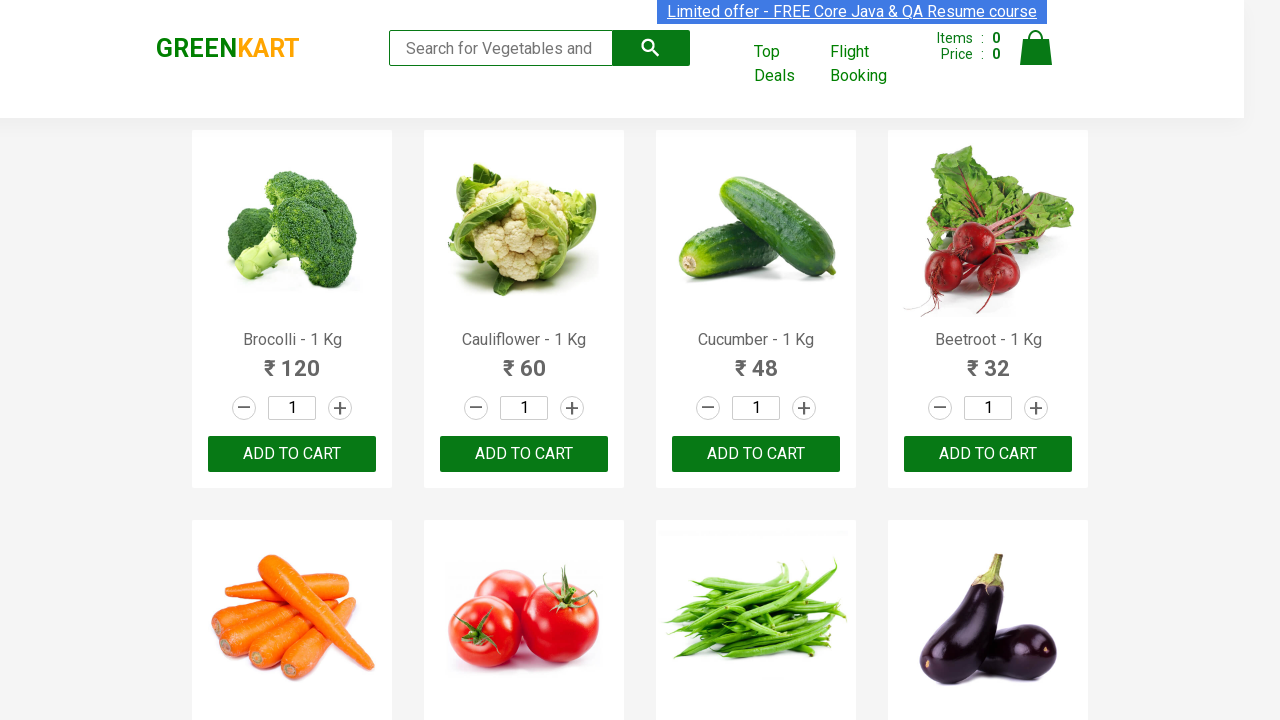

Filled search field with 'Tom' on GreenKart landing page on input[type='search']
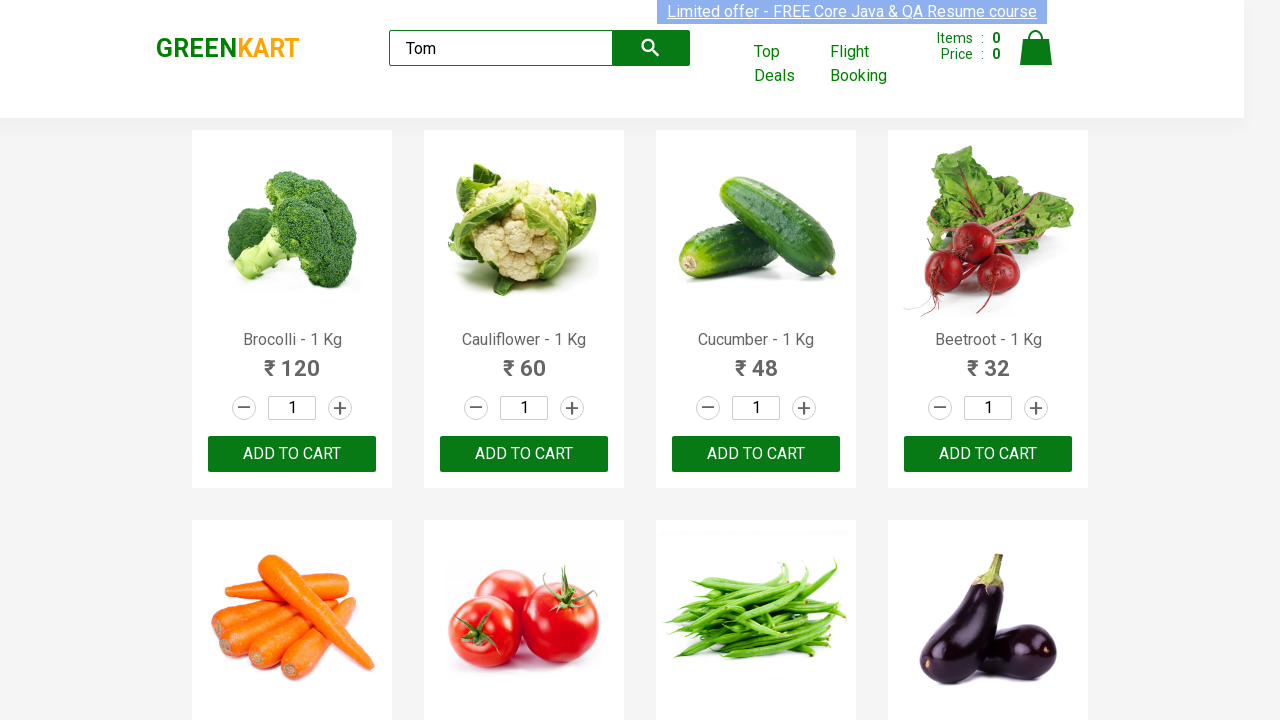

Waited for search results to load
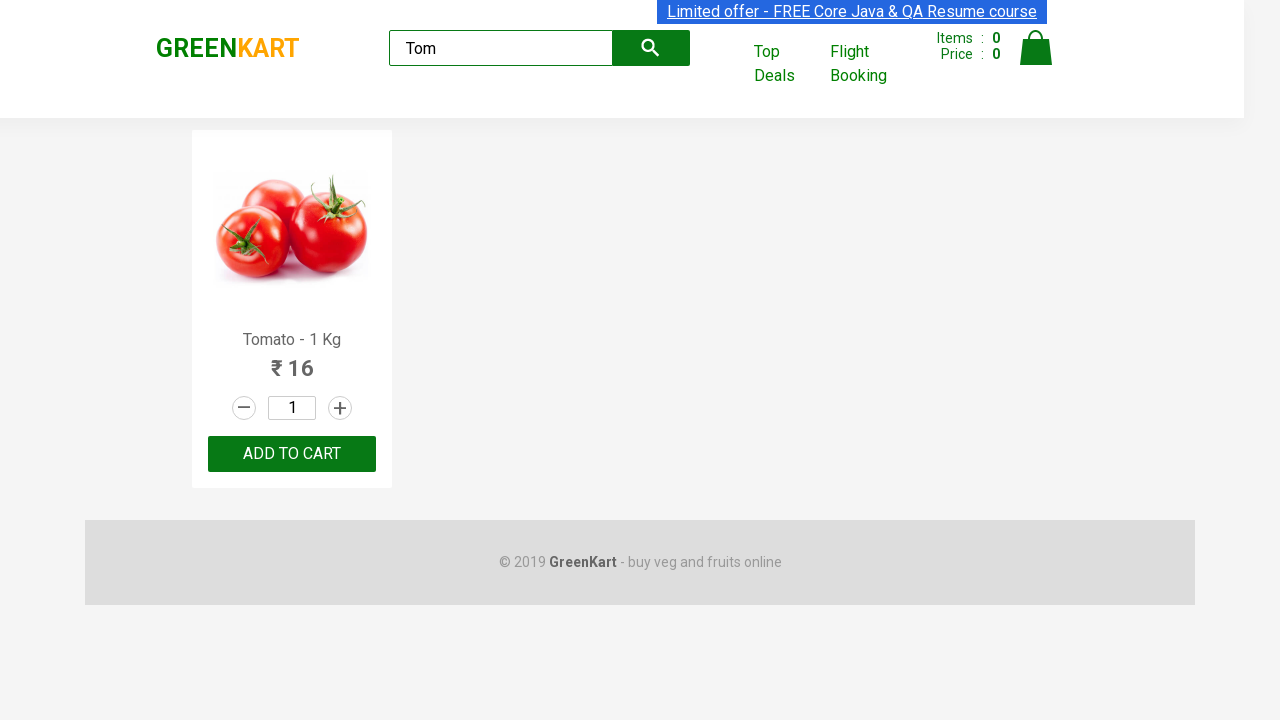

Extracted product name from search results
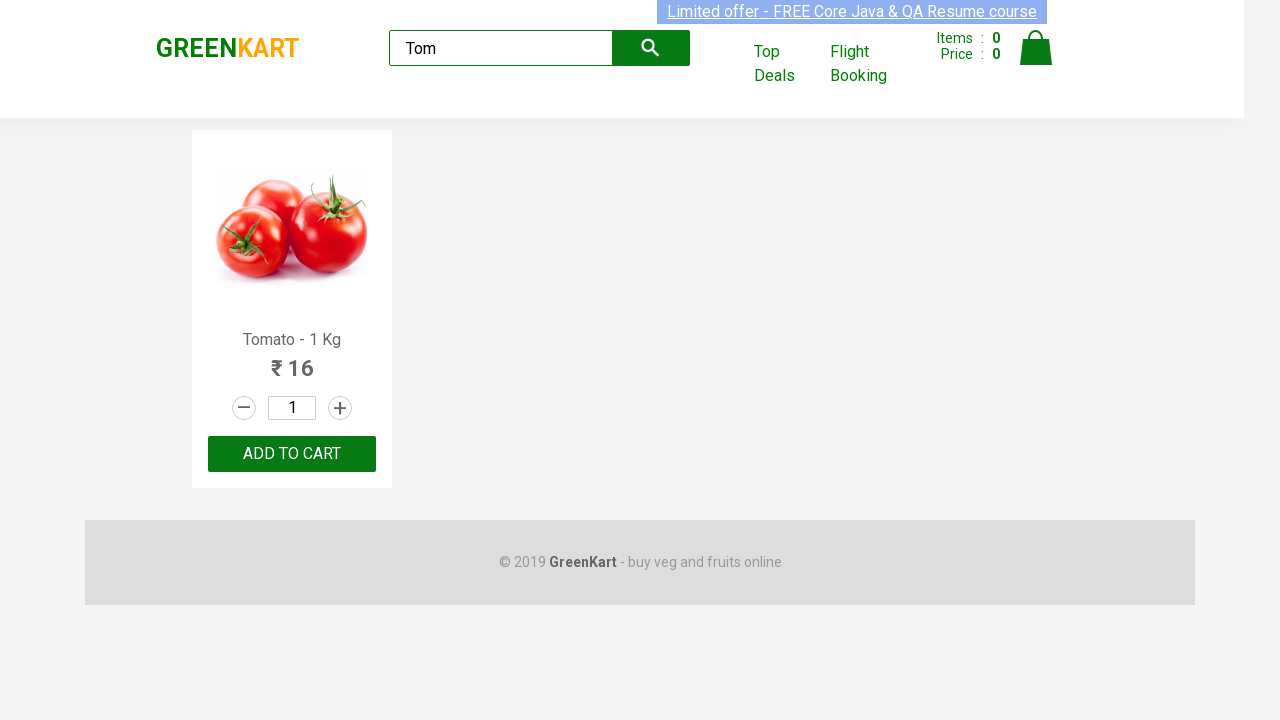

Parsed product name: Tomato
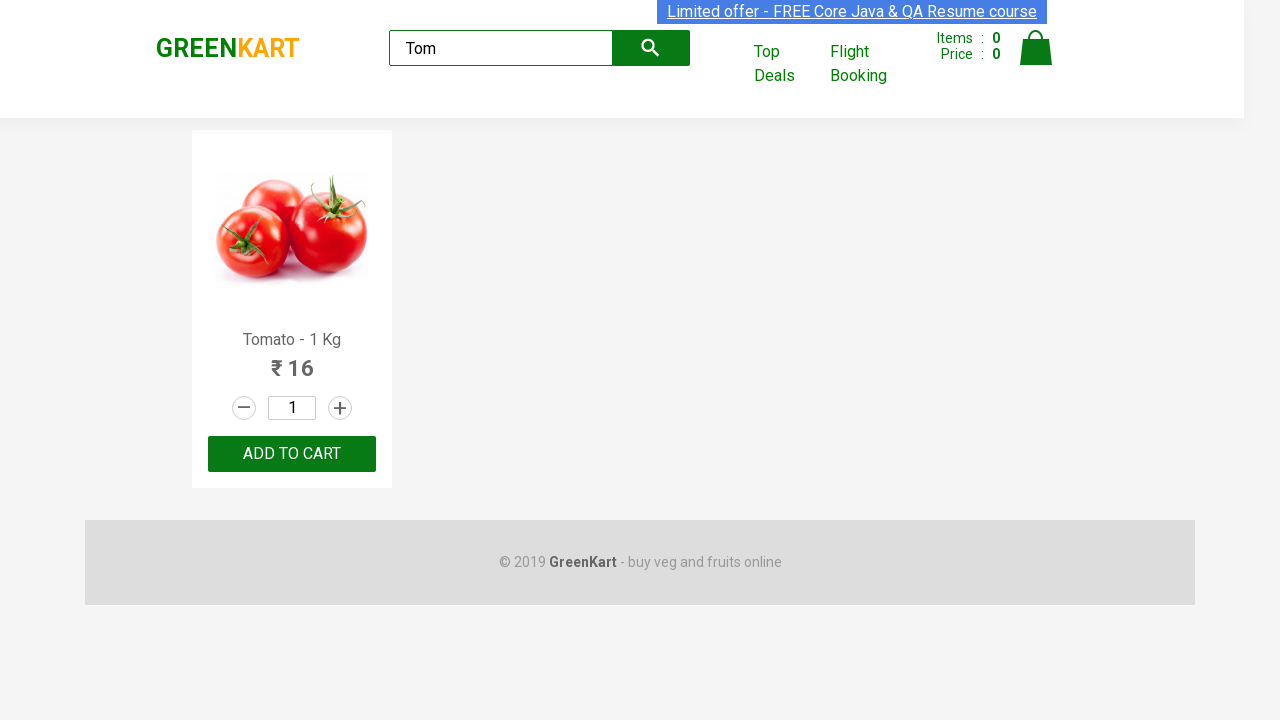

Clicked 'Top Deals' link to open new window at (787, 64) on text=Top Deals
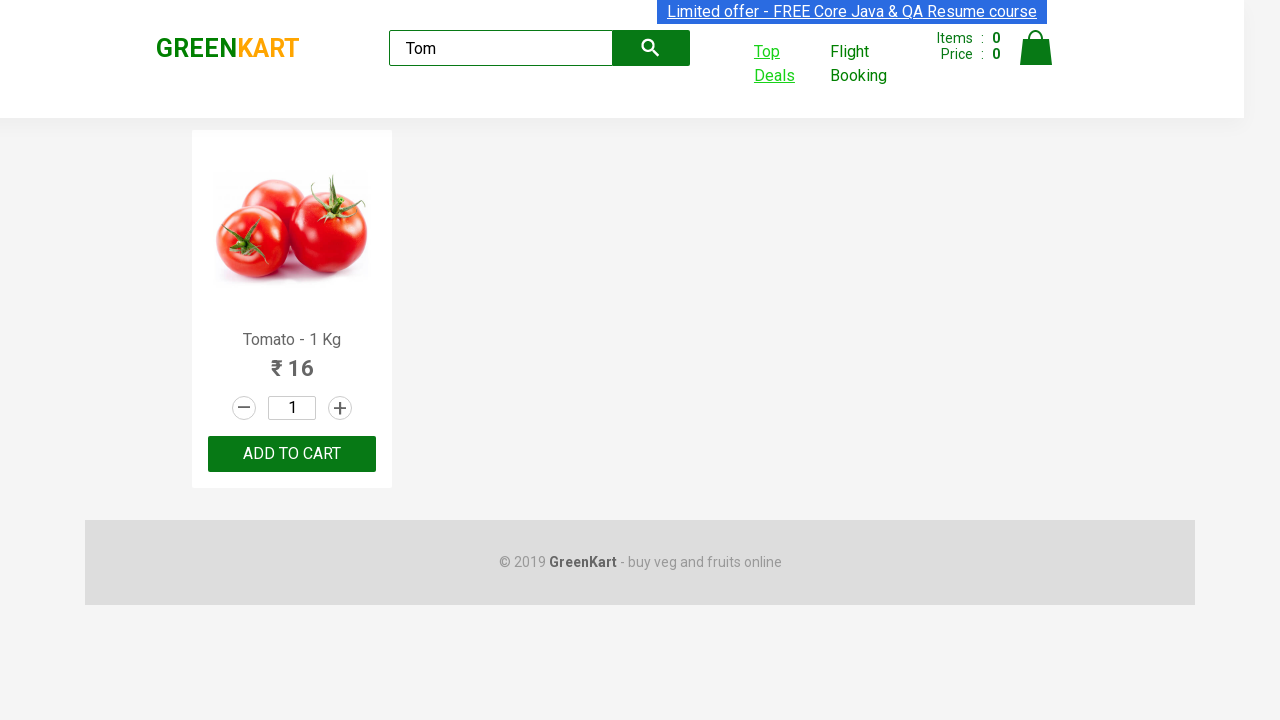

Switched to Top Deals page in new window and waited for load
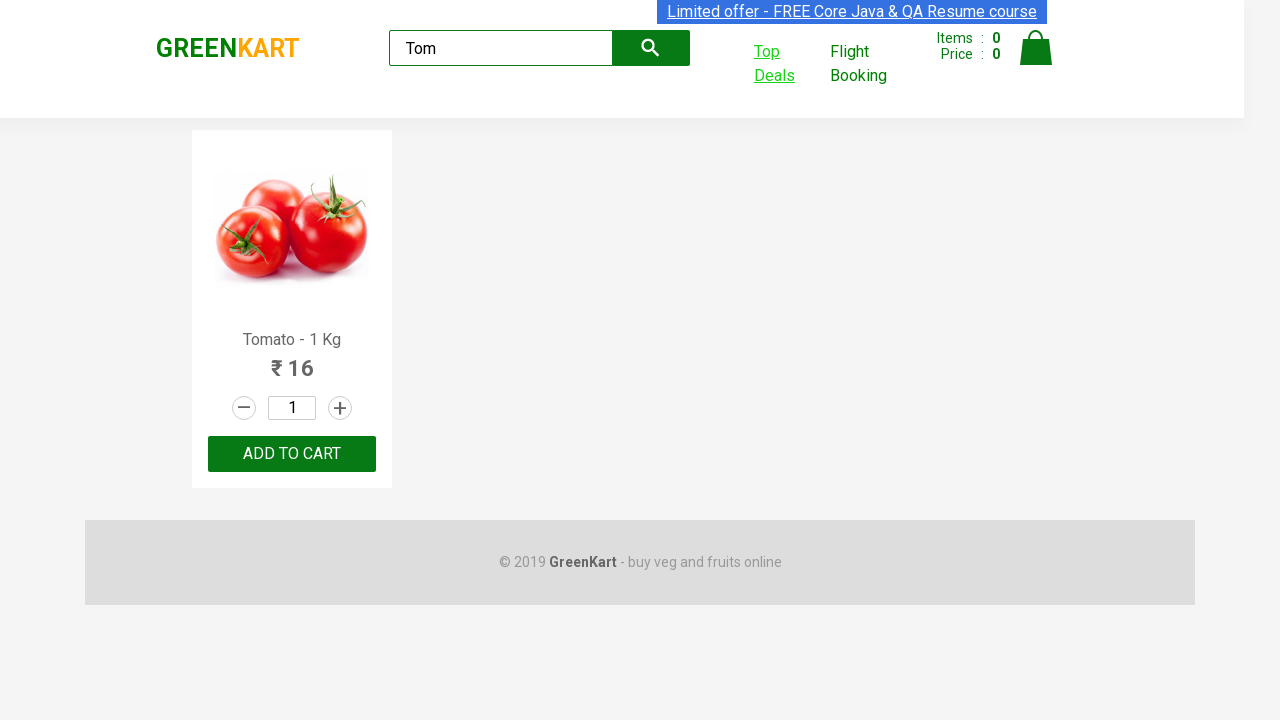

Filled search field with 'Tom' on Top Deals page on #search-field
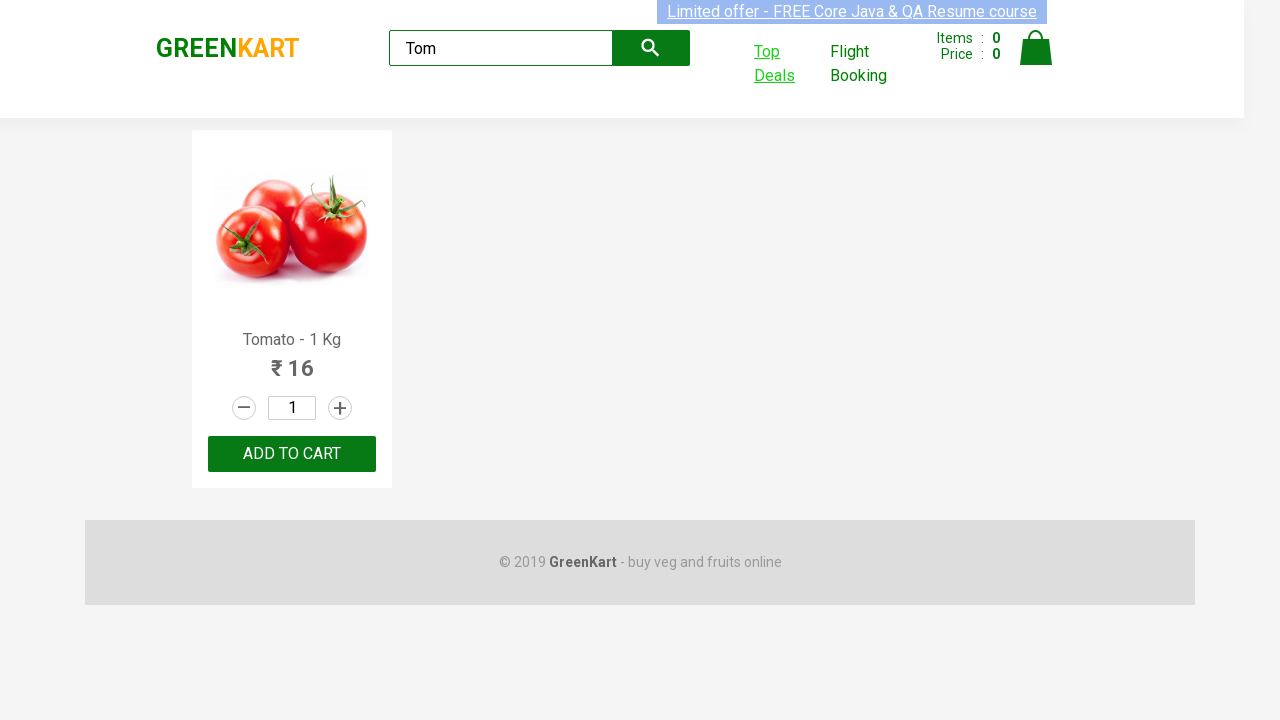

Waited for search results to load on Top Deals page
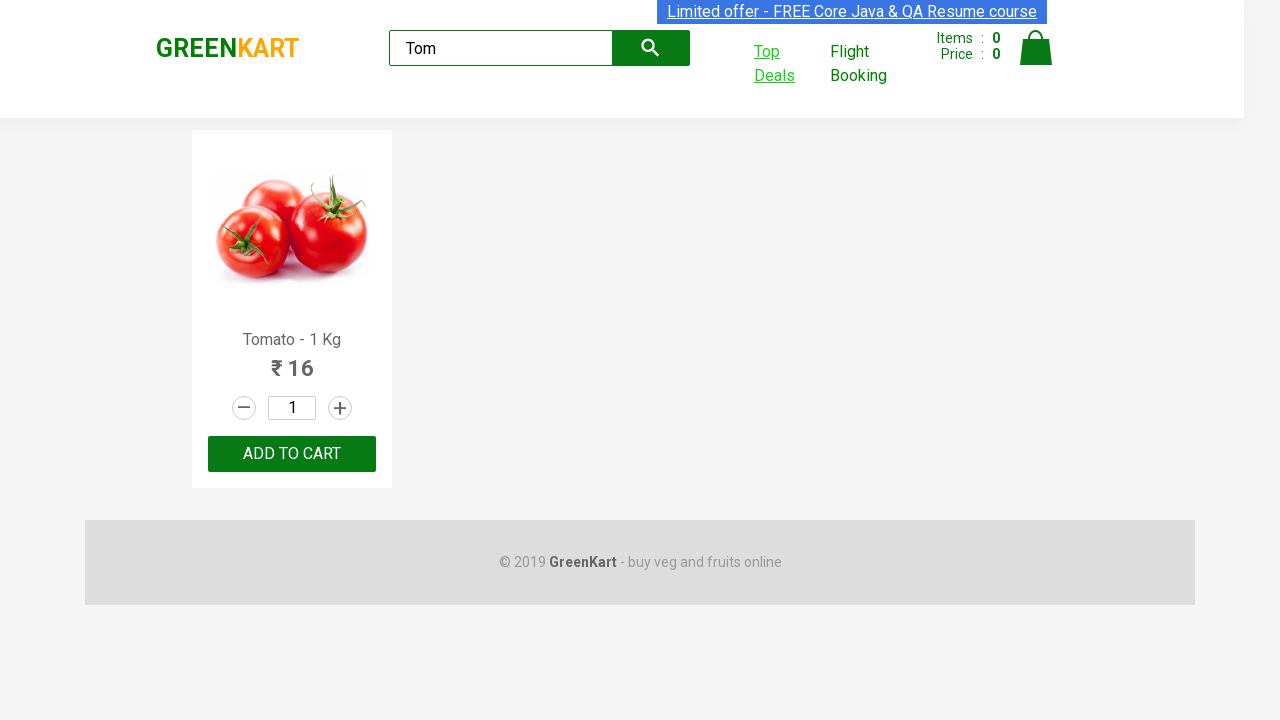

Extracted product name from Top Deals offers: Tomato
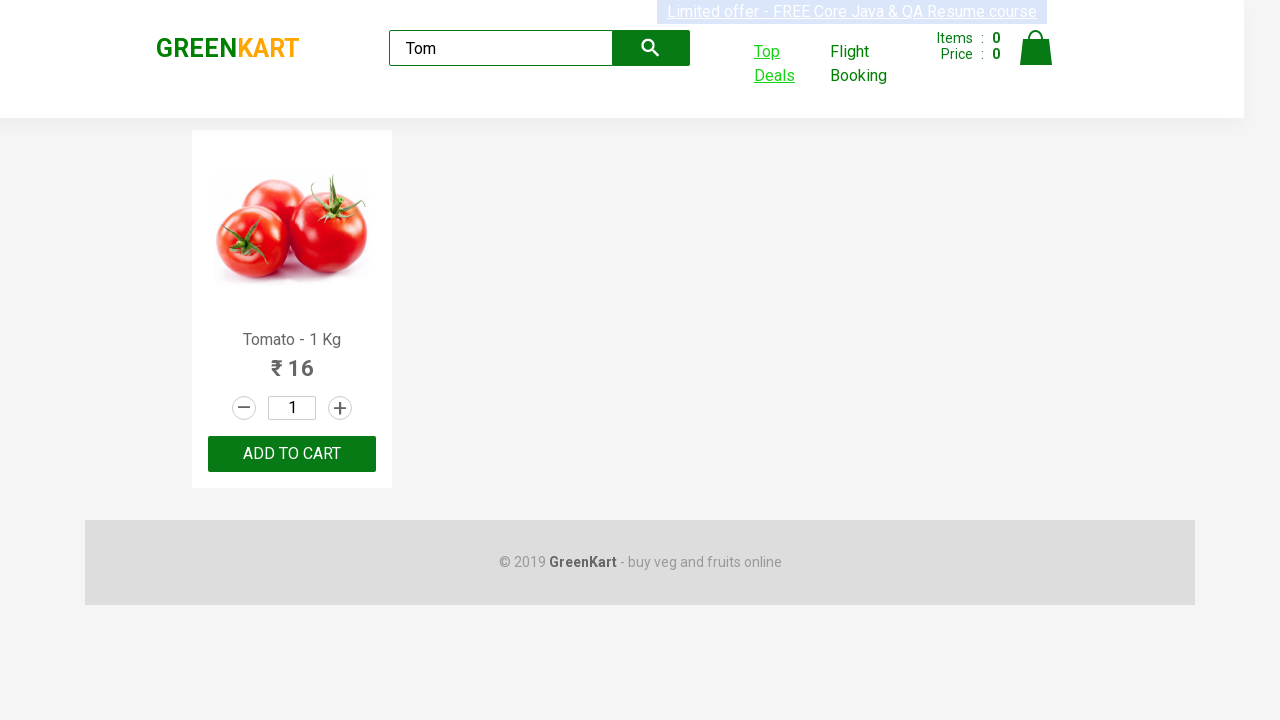

Verified product name match: Tomato == Tomato
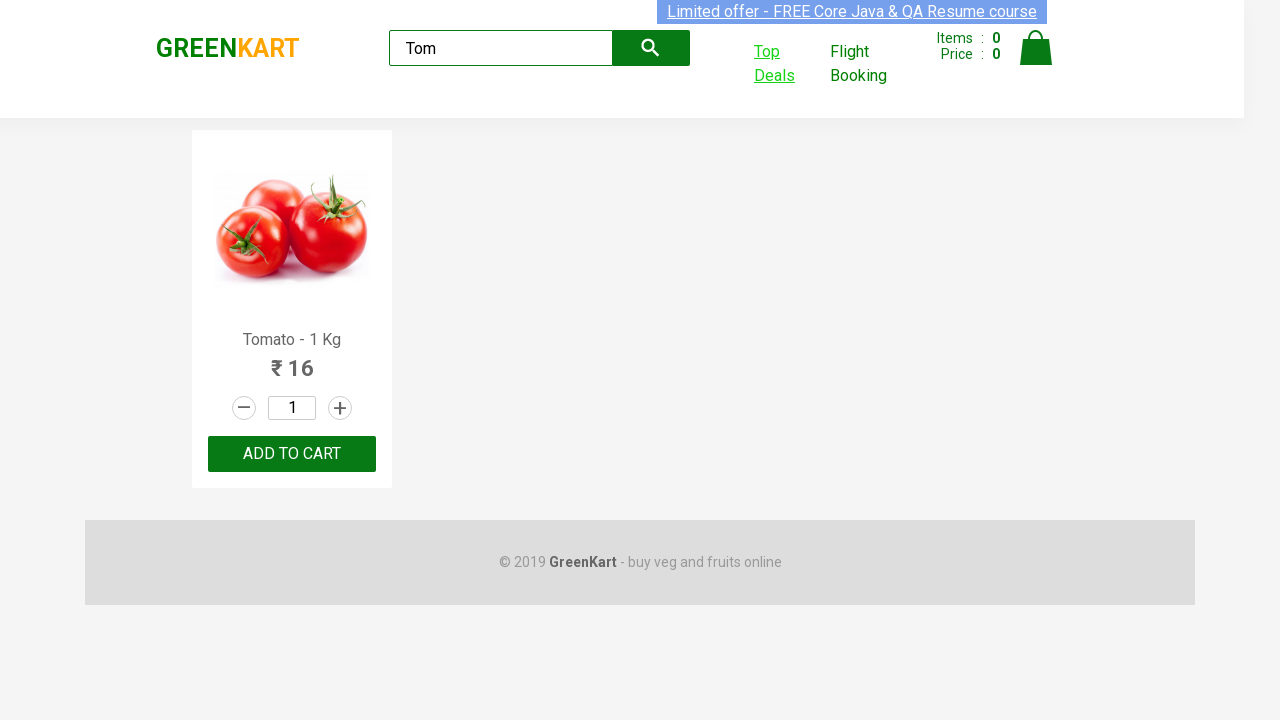

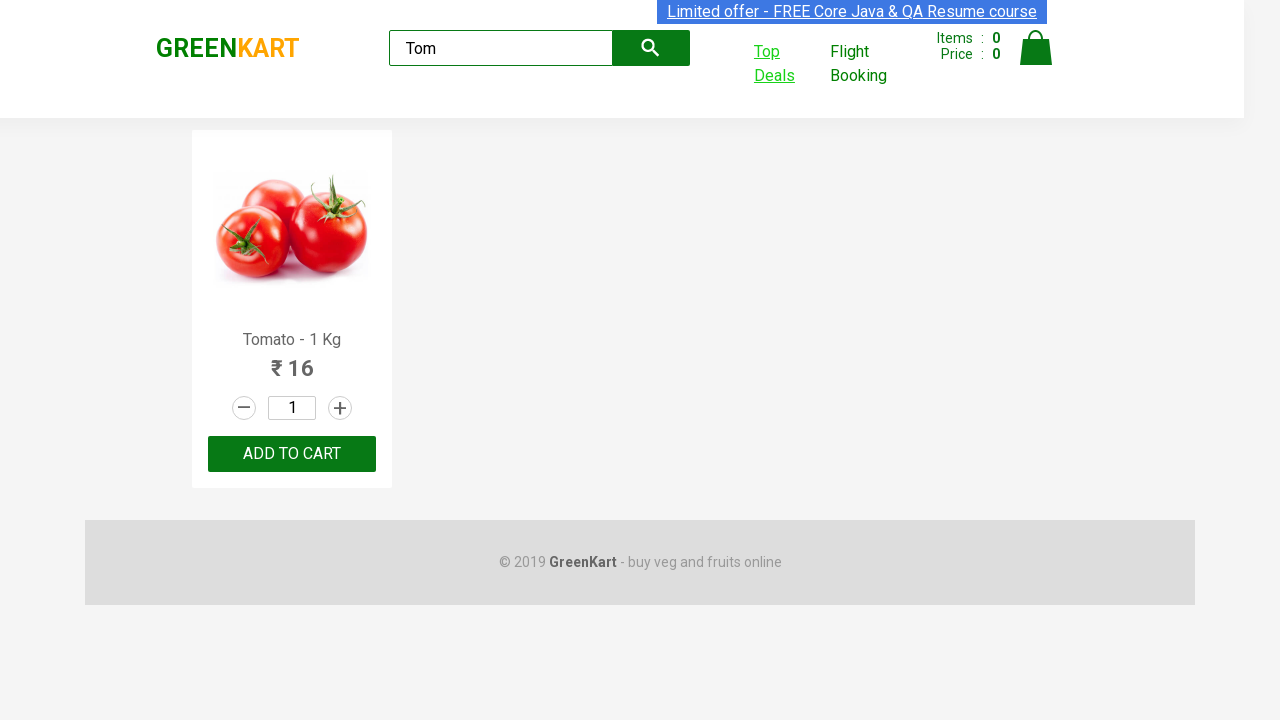